Tests horizontal slider functionality by moving the slider to various positions (start, middle, end, and boundary positions) using mouse drag operations

Starting URL: http://the-internet.herokuapp.com/horizontal_slider

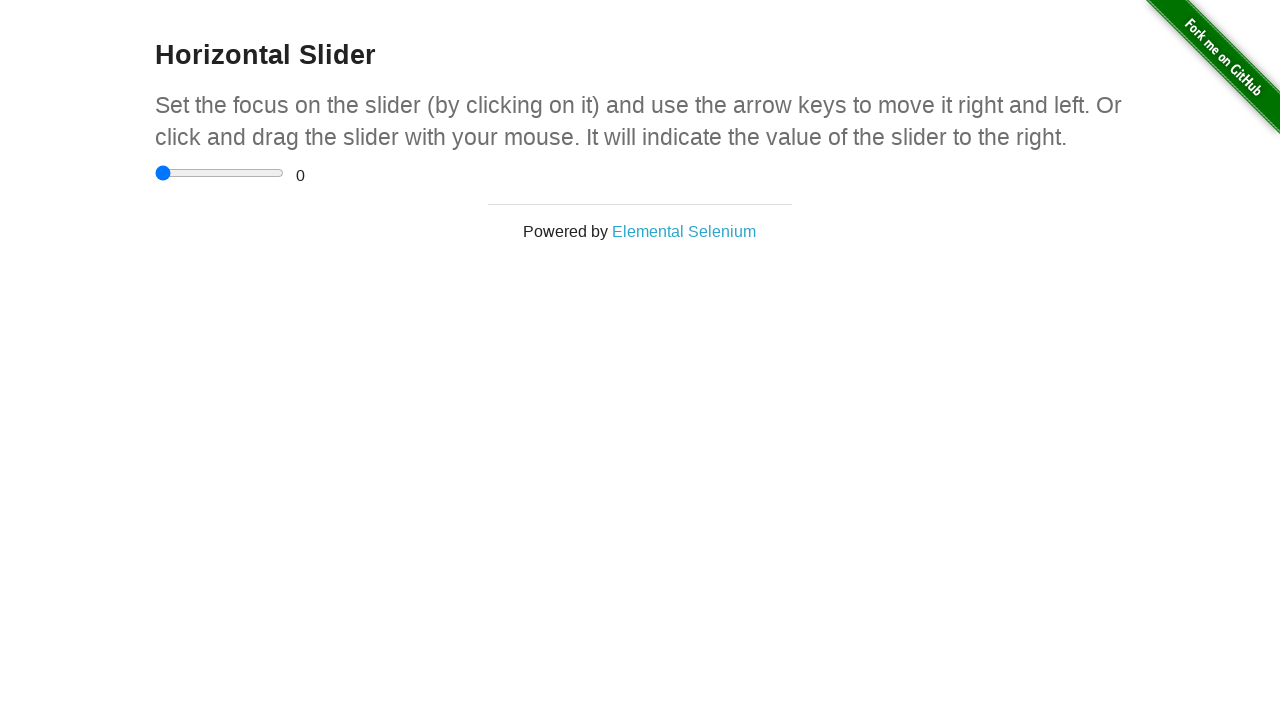

Waited for slider container to be visible
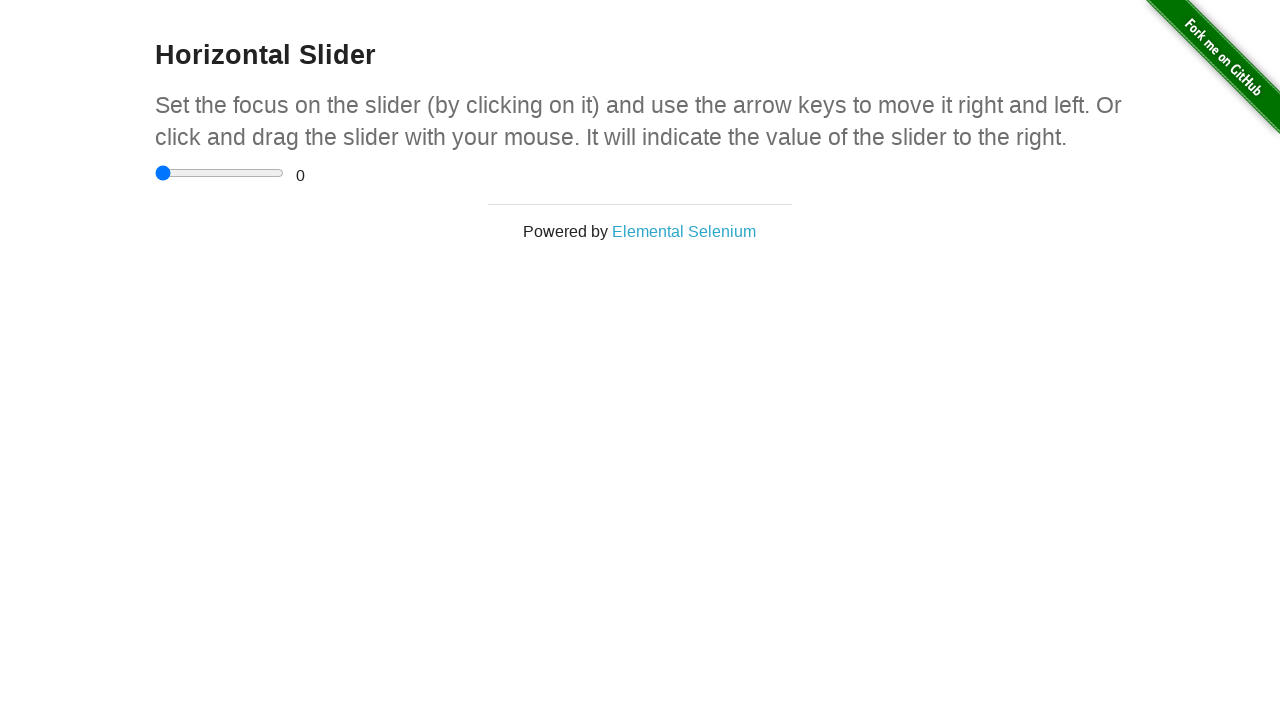

Located the slider input element
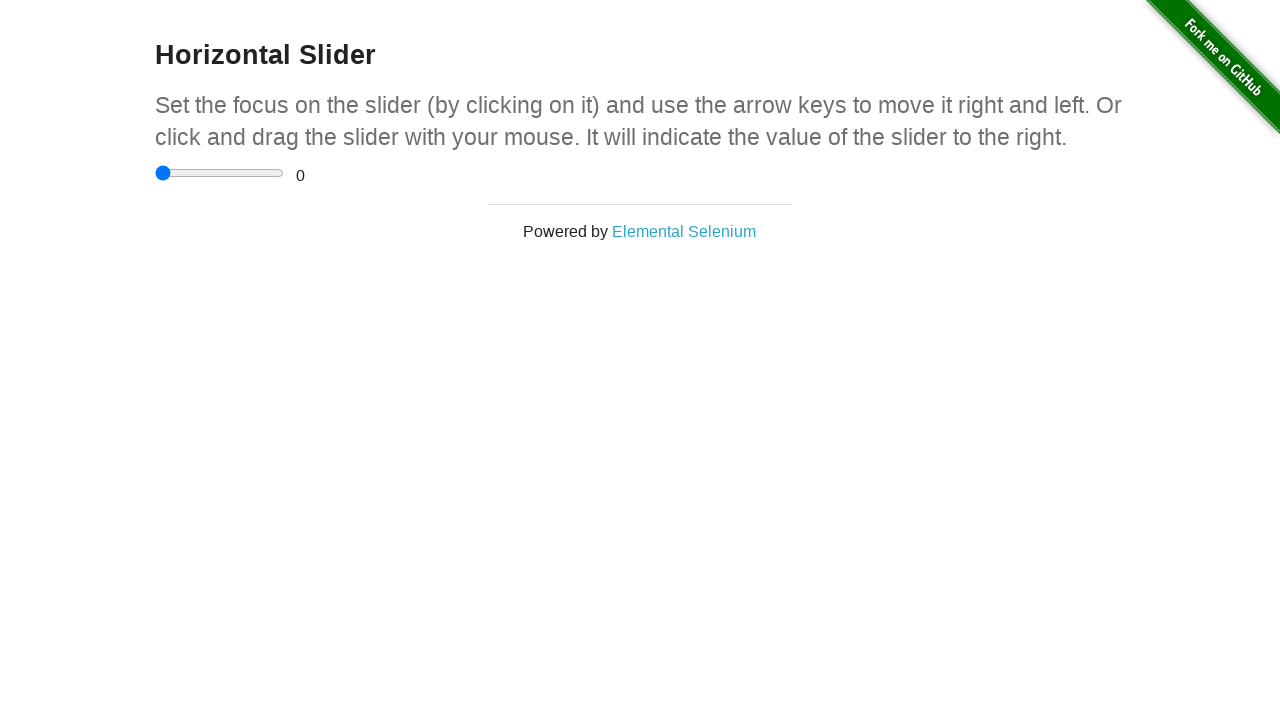

Retrieved slider bounding box dimensions
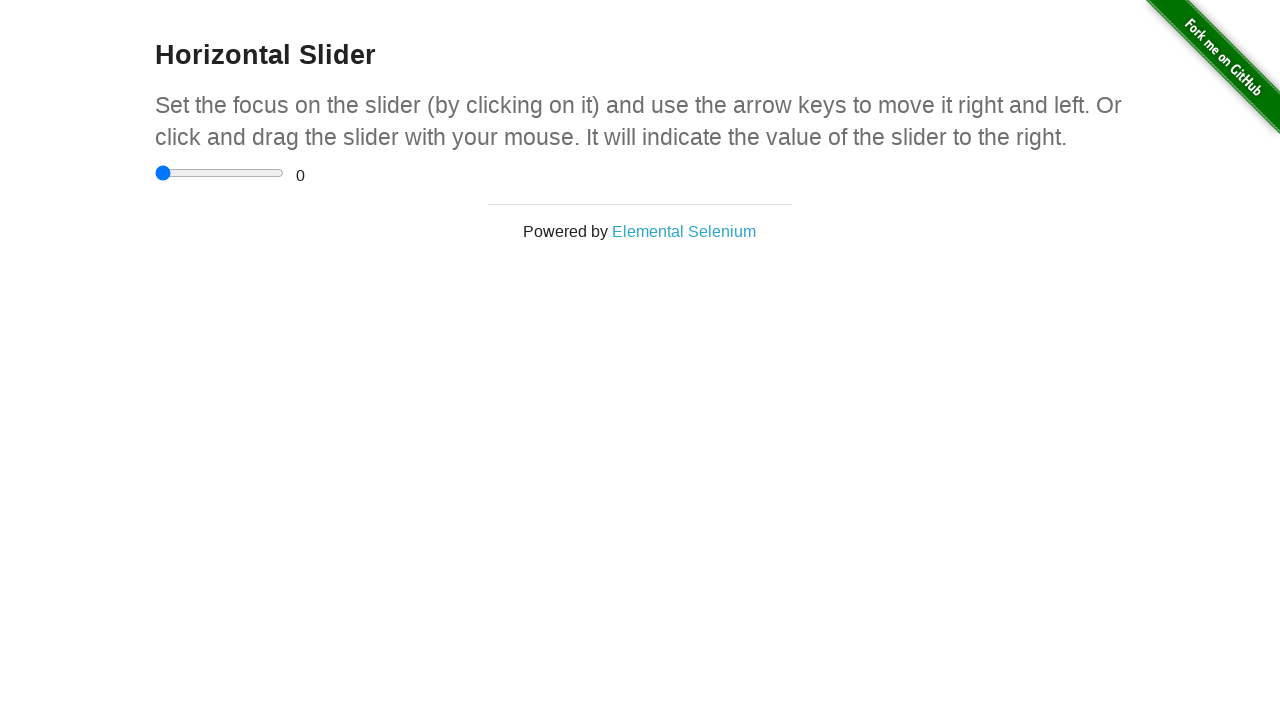

Clicked on slider to focus it at (220, 173) on div.sliderContainer input
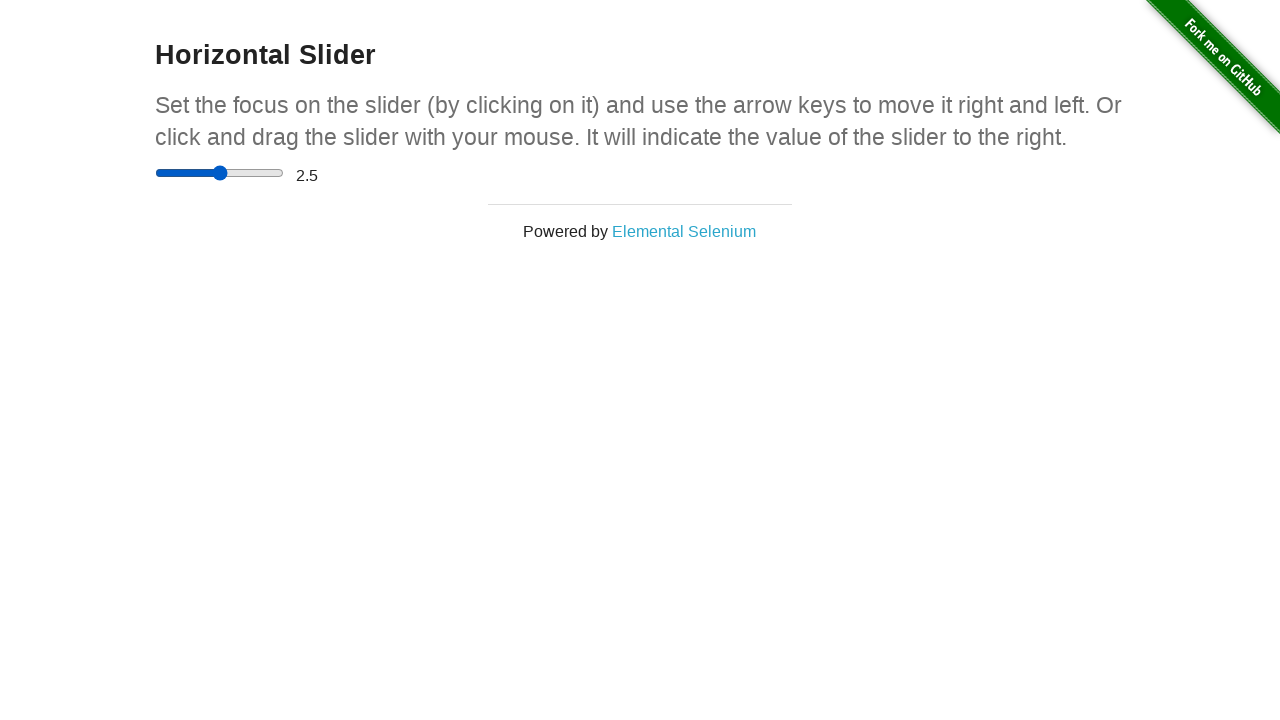

Moved mouse to start position of slider at (155, 173)
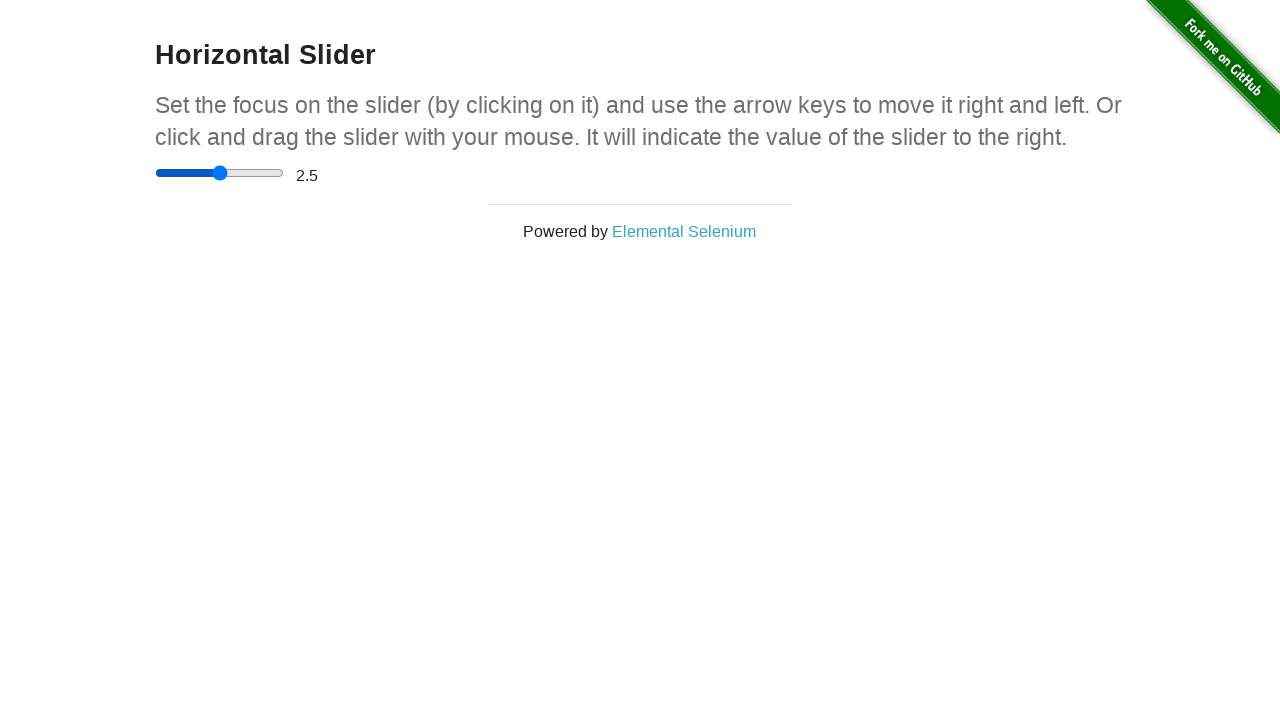

Pressed down mouse button at start position at (155, 173)
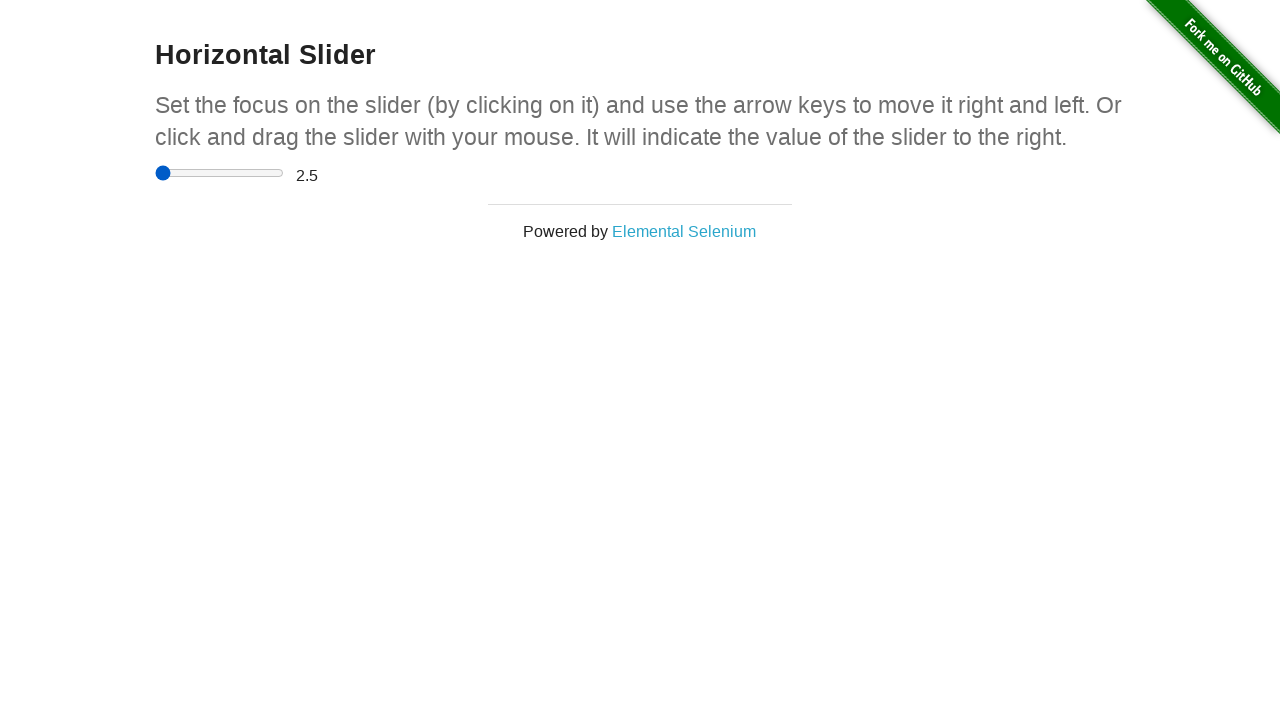

Maintained mouse position at start while button pressed at (155, 173)
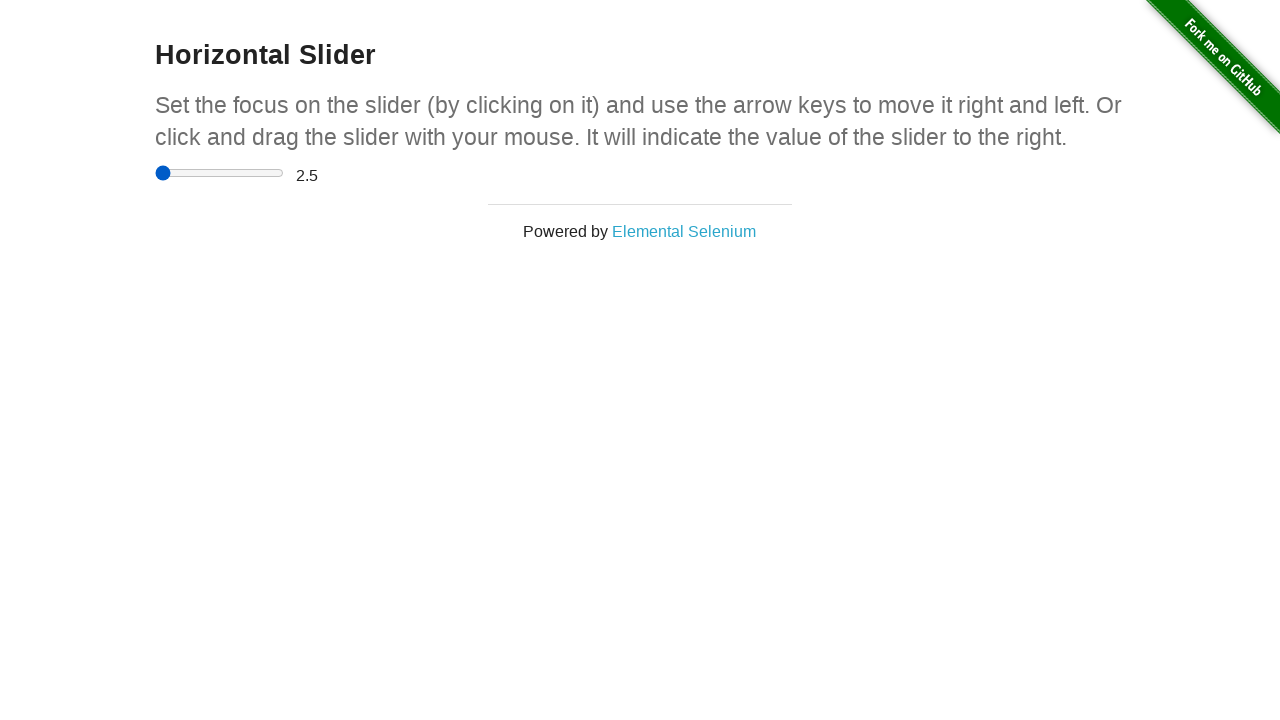

Released mouse button - slider moved to start position at (155, 173)
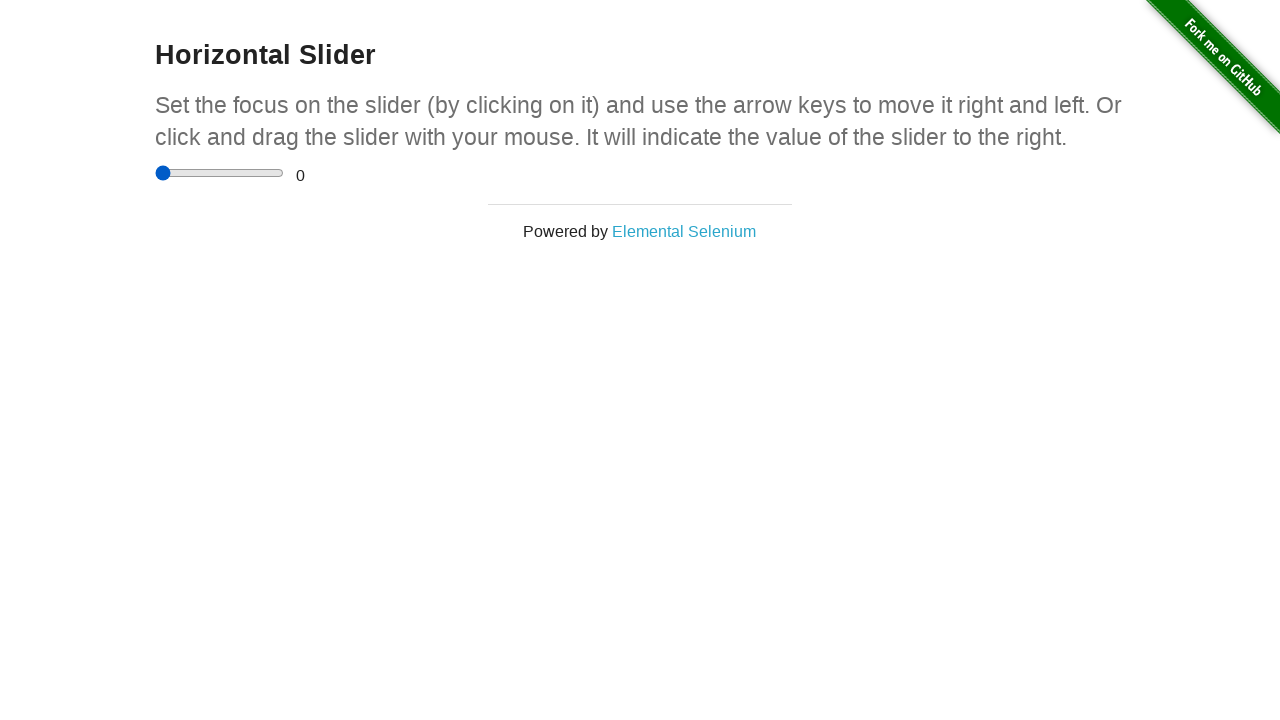

Clicked on slider to focus it again at (220, 173) on div.sliderContainer input
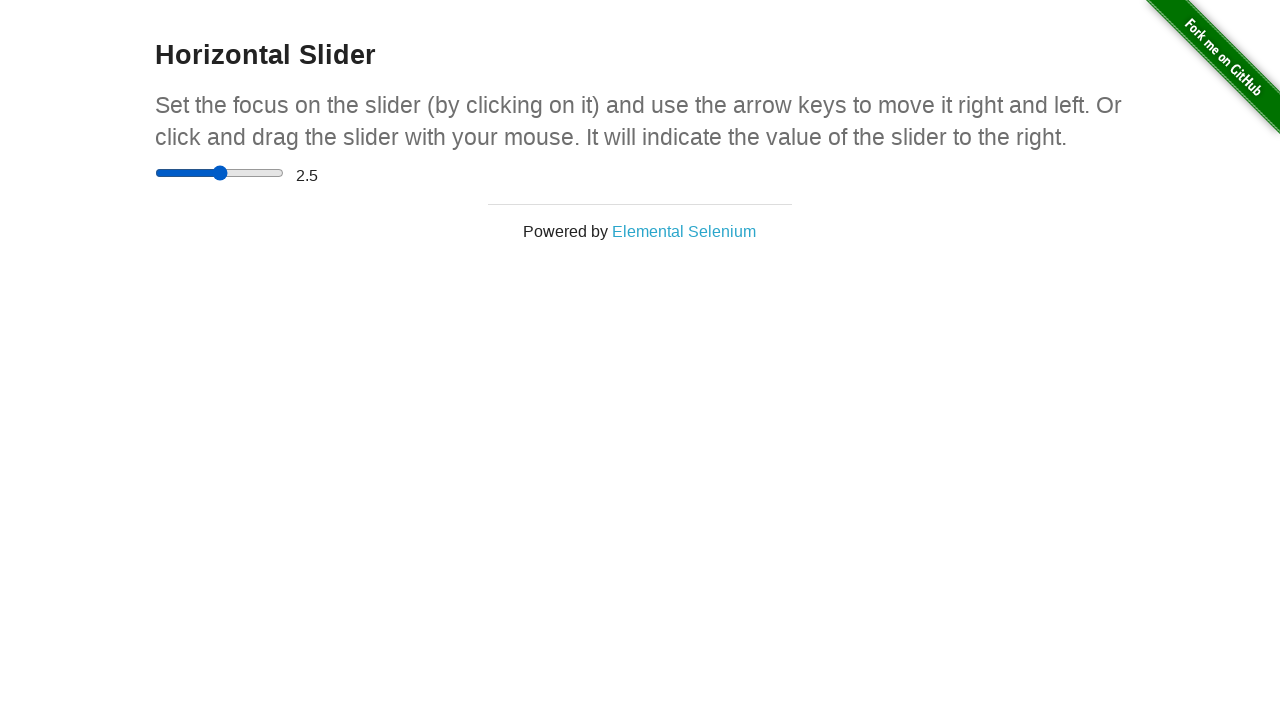

Moved mouse to middle position of slider at (220, 173)
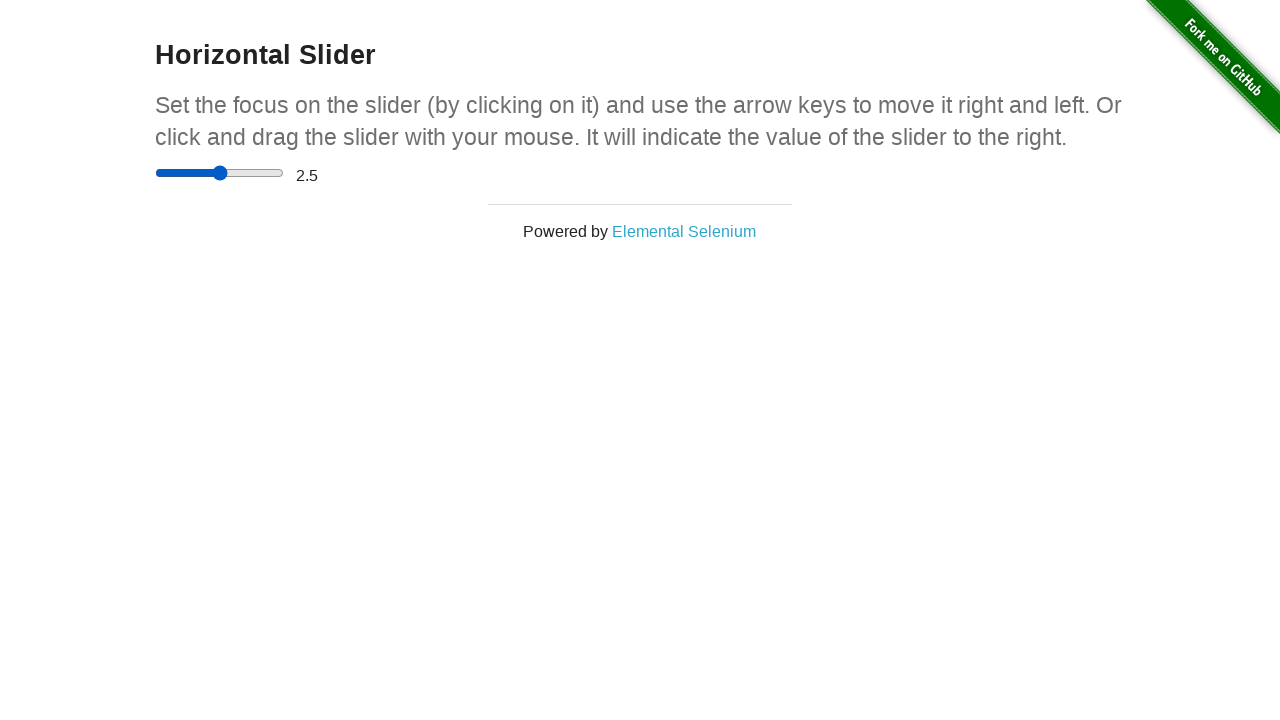

Pressed down mouse button at middle position at (220, 173)
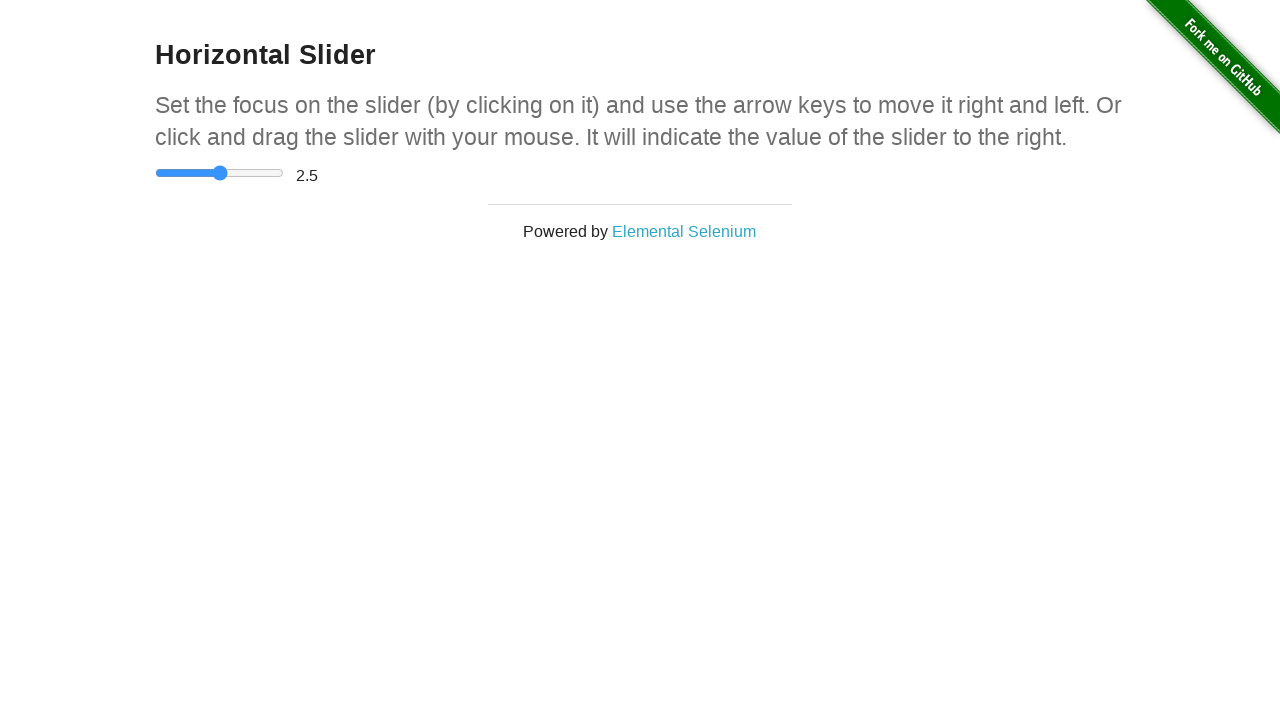

Maintained mouse position at middle while button pressed at (220, 173)
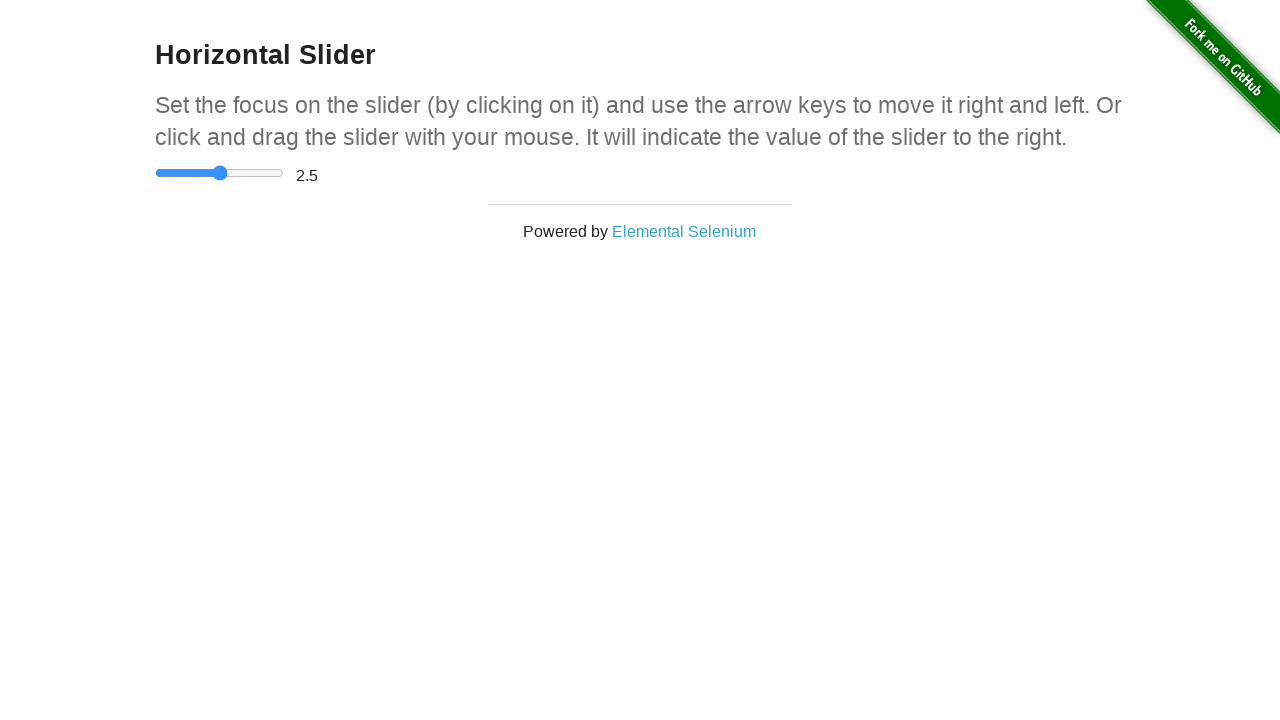

Released mouse button - slider moved to middle position at (220, 173)
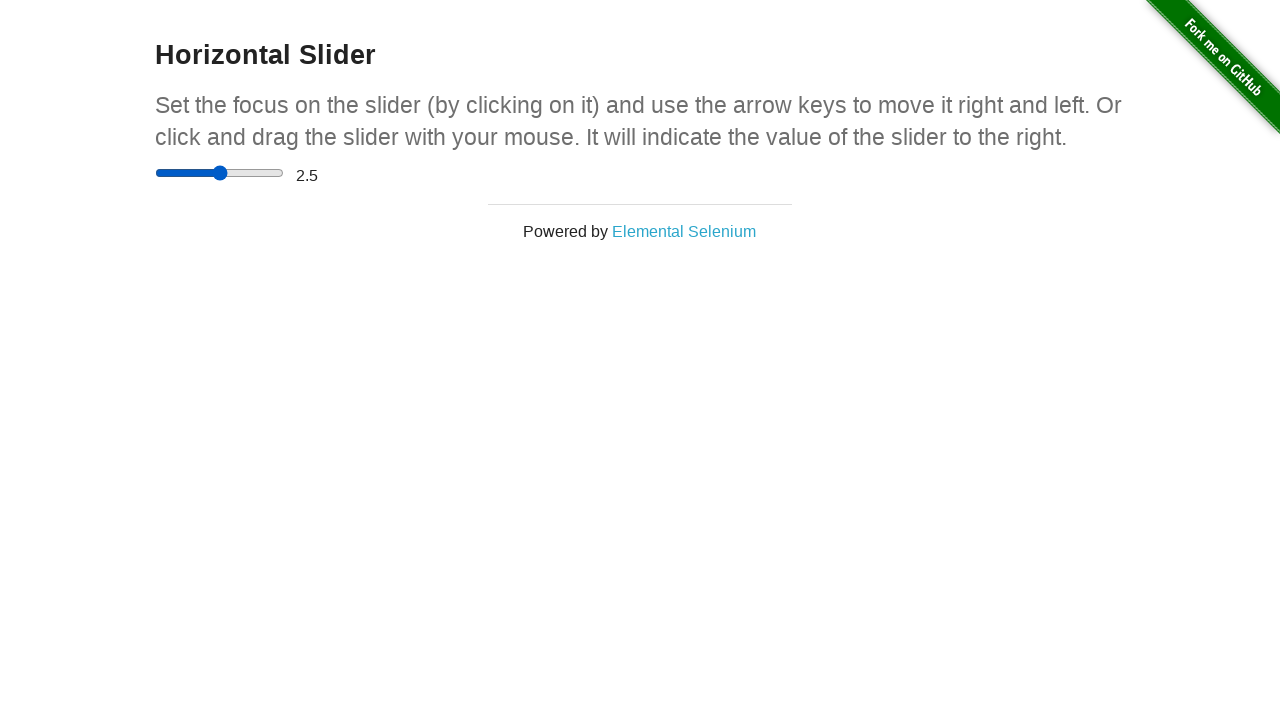

Clicked on slider to focus it again at (220, 173) on div.sliderContainer input
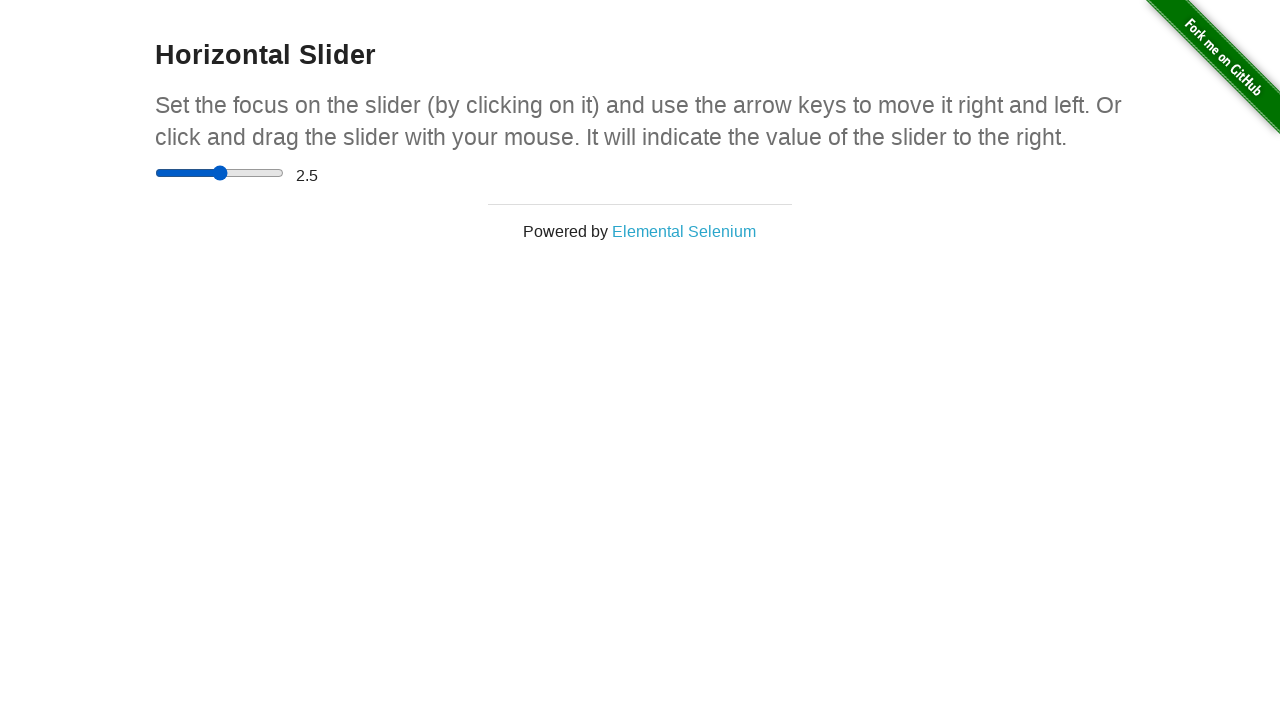

Moved mouse to end position of slider at (284, 173)
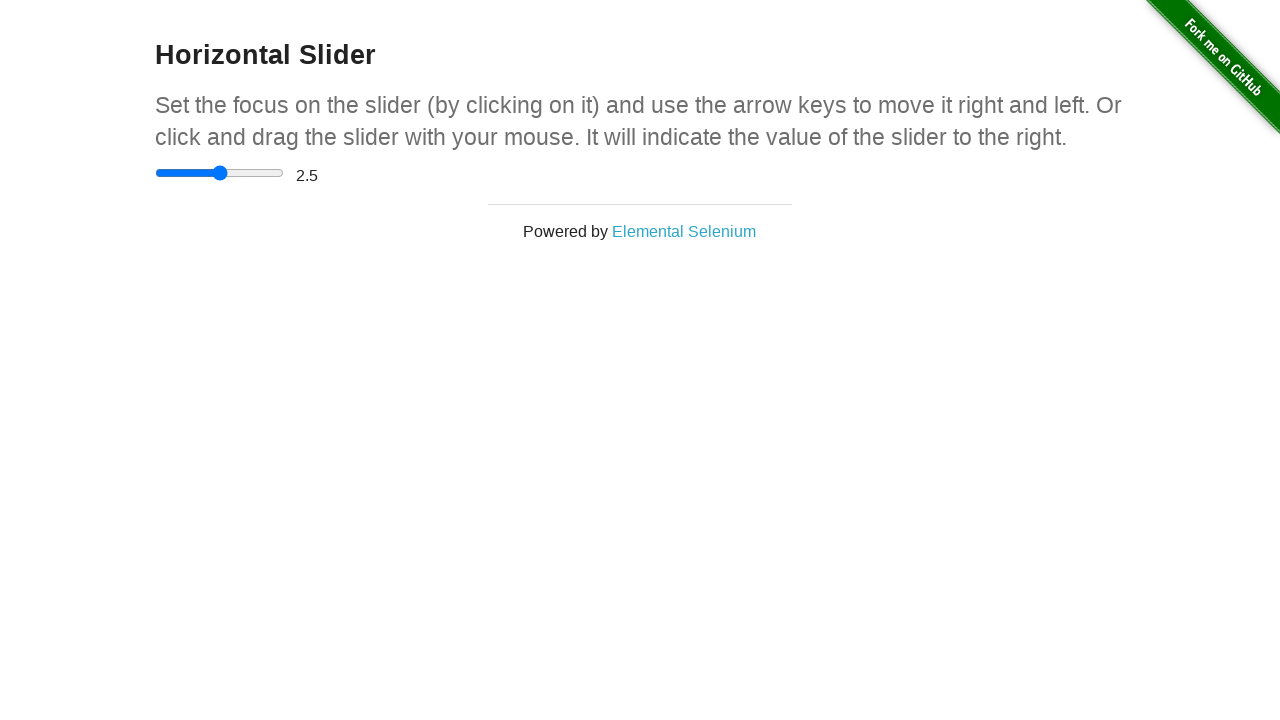

Pressed down mouse button at end position at (284, 173)
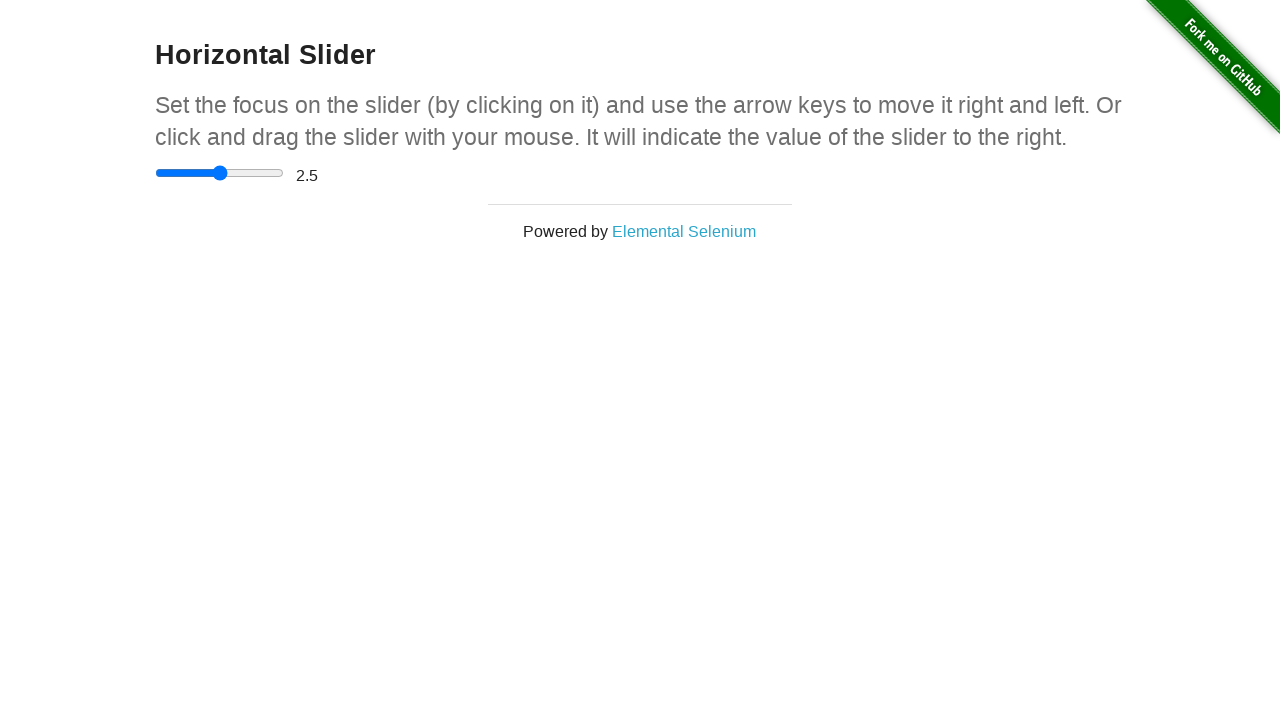

Maintained mouse position at end while button pressed at (284, 173)
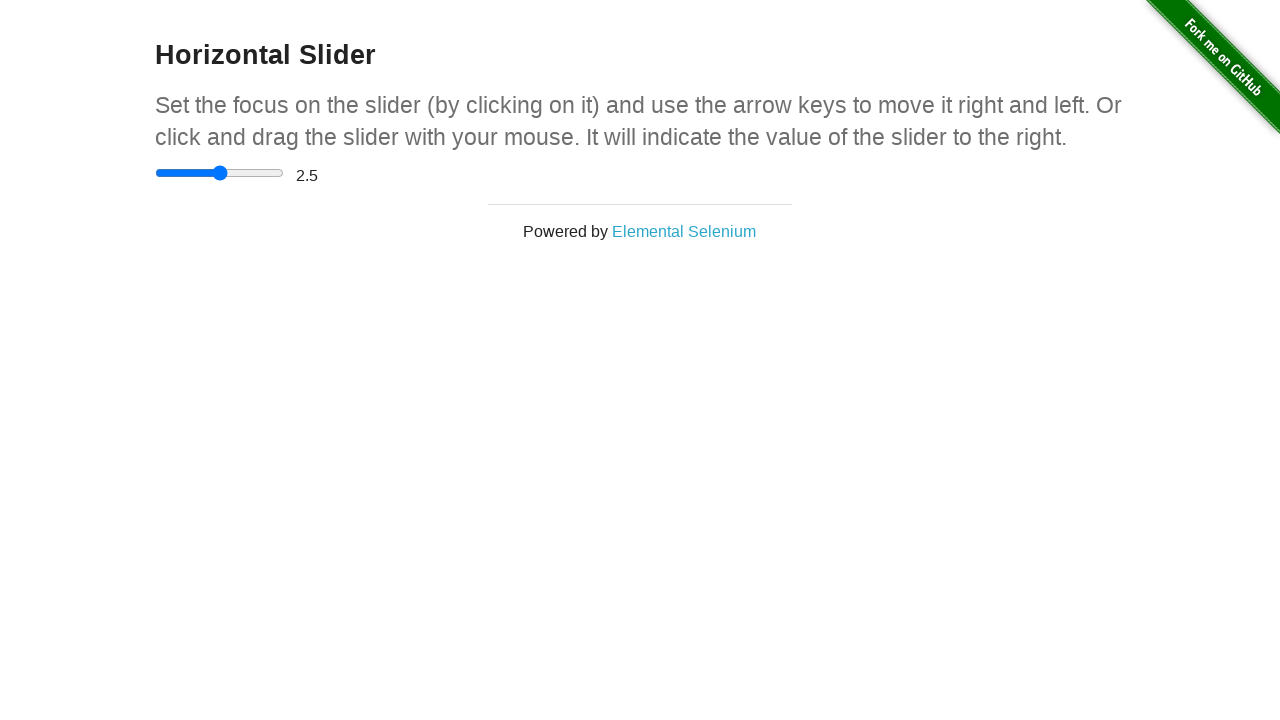

Released mouse button - slider moved to end position at (284, 173)
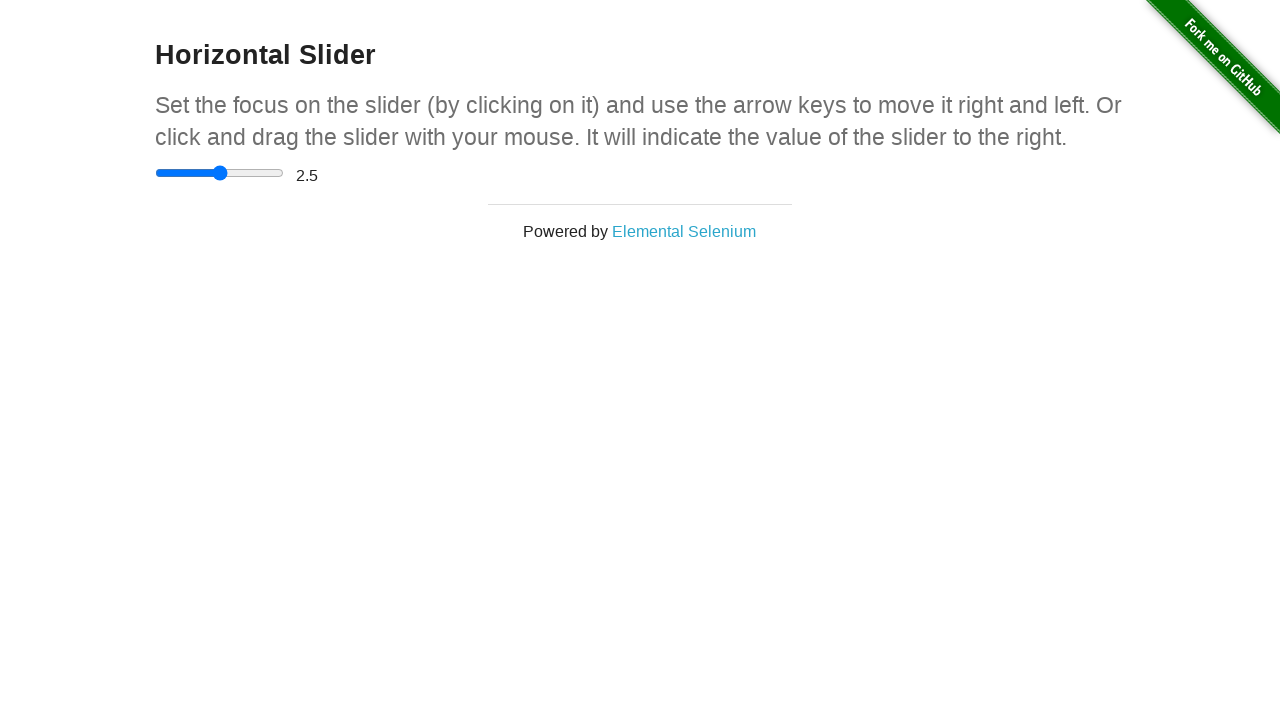

Clicked on slider to focus it for final movement at (220, 173) on div.sliderContainer input
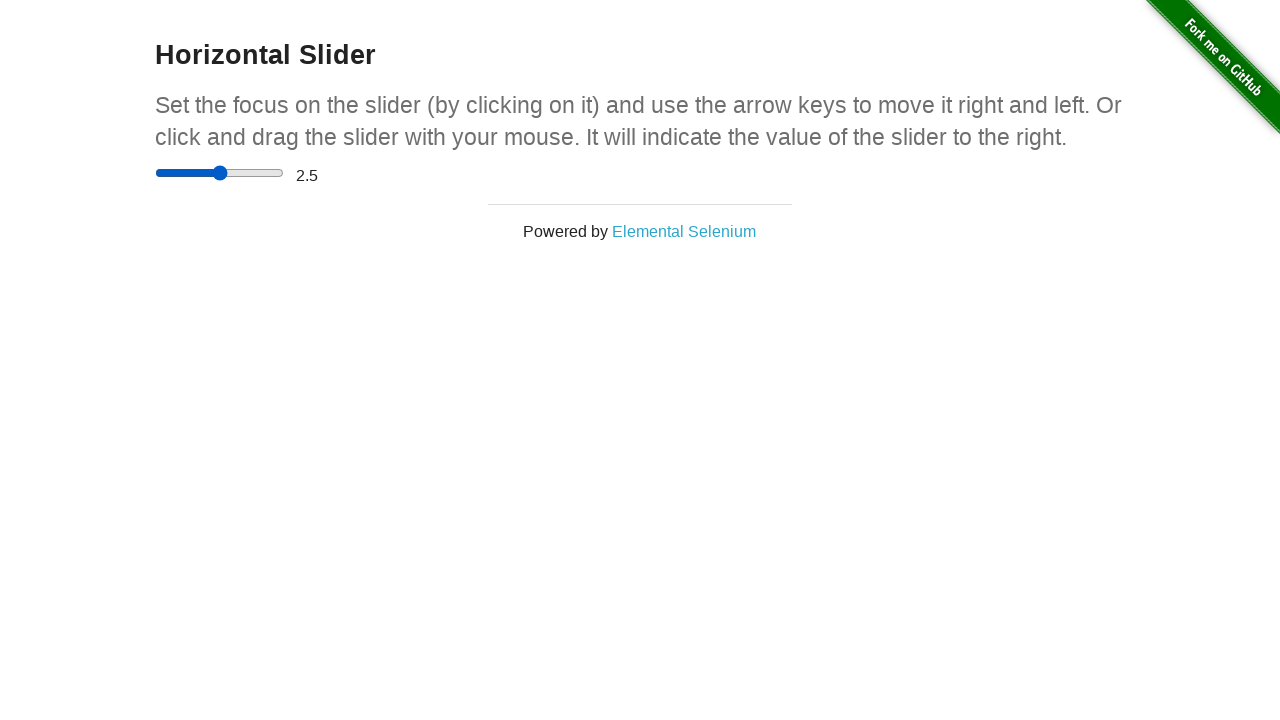

Moved mouse back to start position of slider at (155, 173)
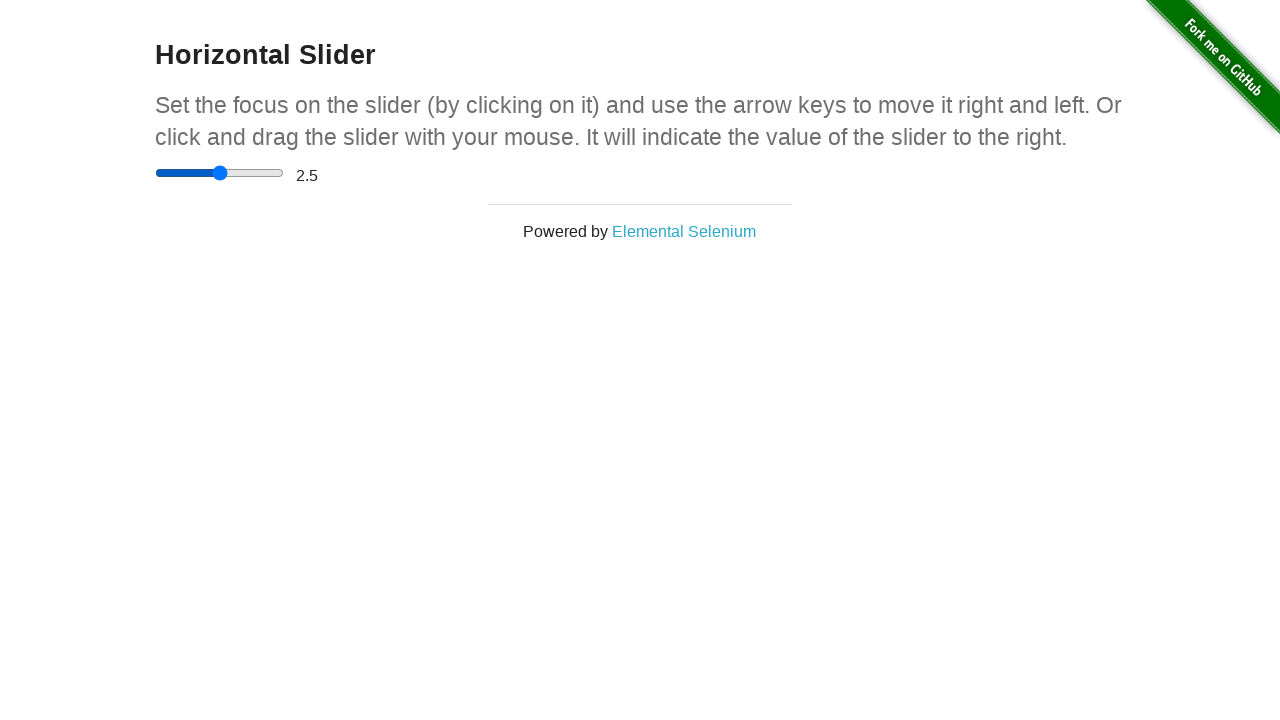

Pressed down mouse button to drag slider back to start at (155, 173)
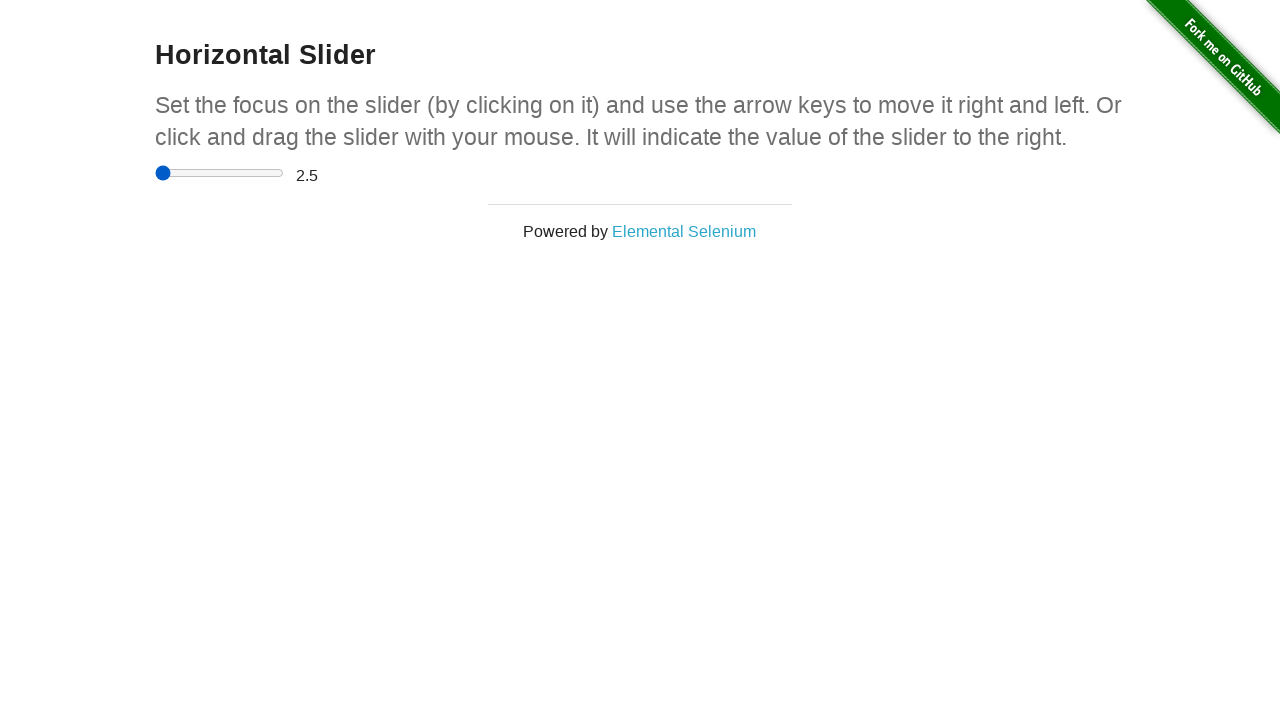

Maintained mouse position at start while button pressed at (155, 173)
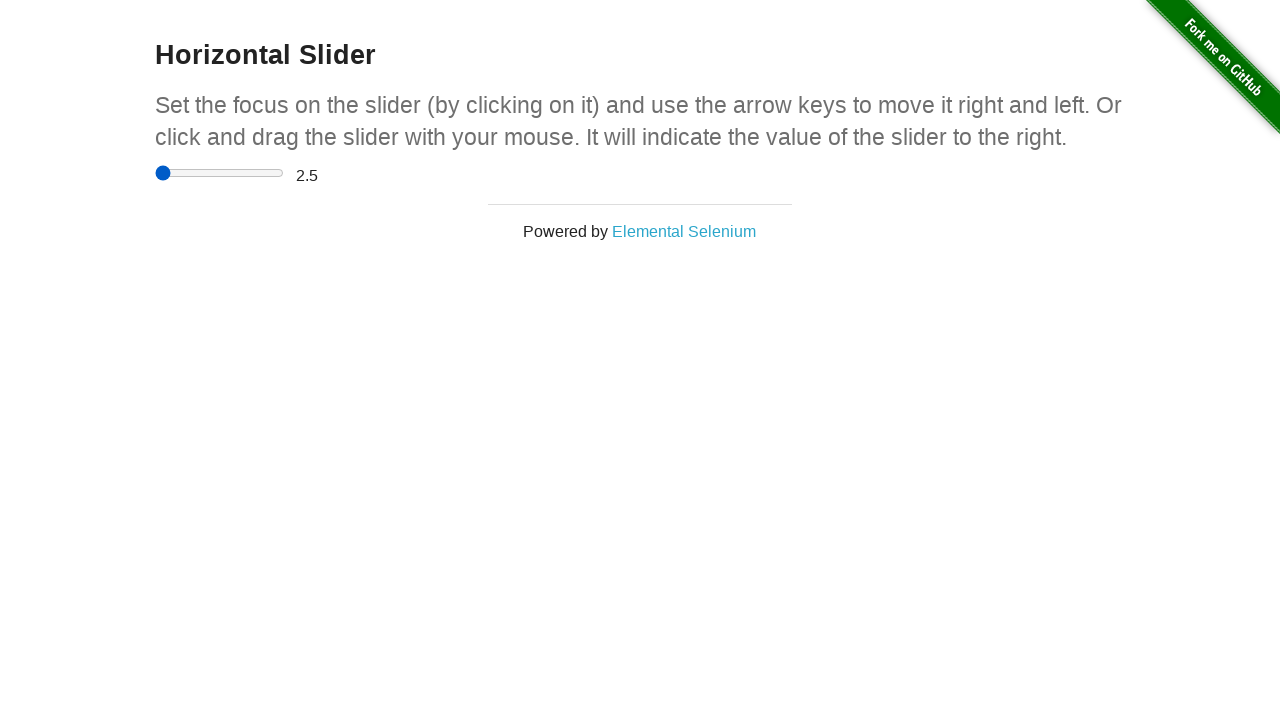

Released mouse button - slider moved back to start position at (155, 173)
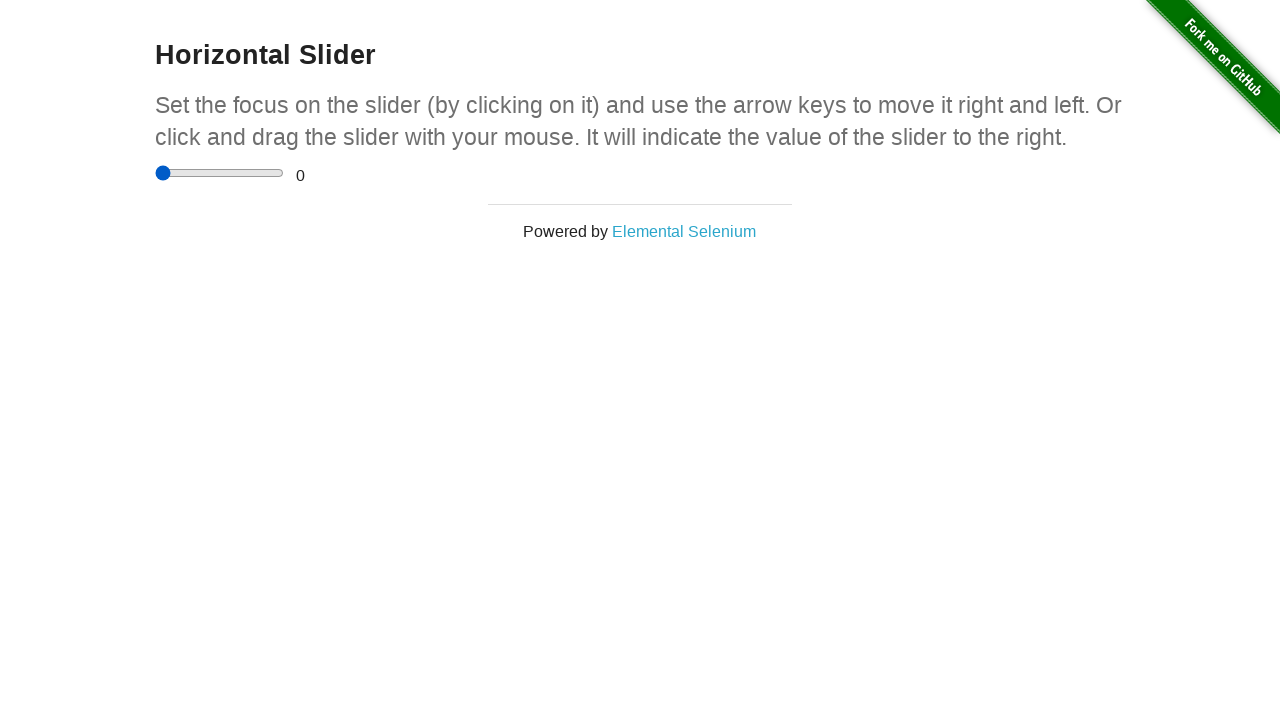

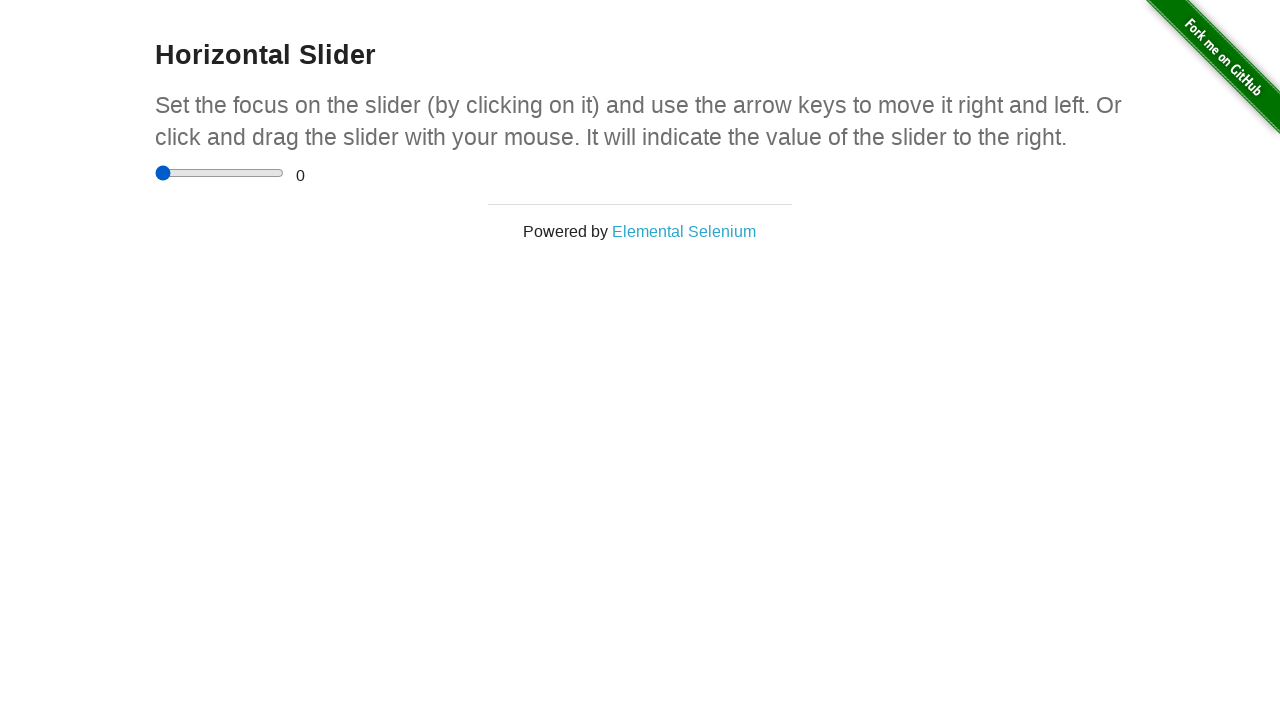